Navigates to an automation practice page and clicks on a login button using XPath with following-sibling selector

Starting URL: https://rahulshettyacademy.com/AutomationPractice/

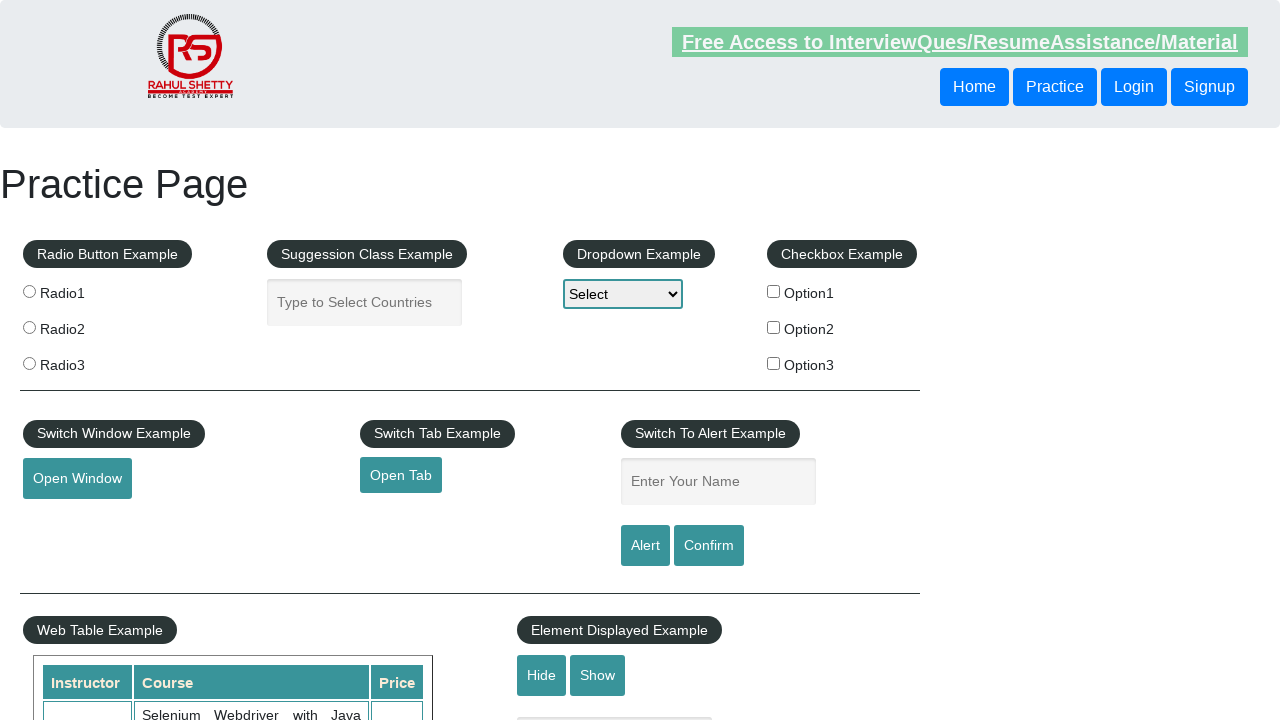

Navigated to automation practice page
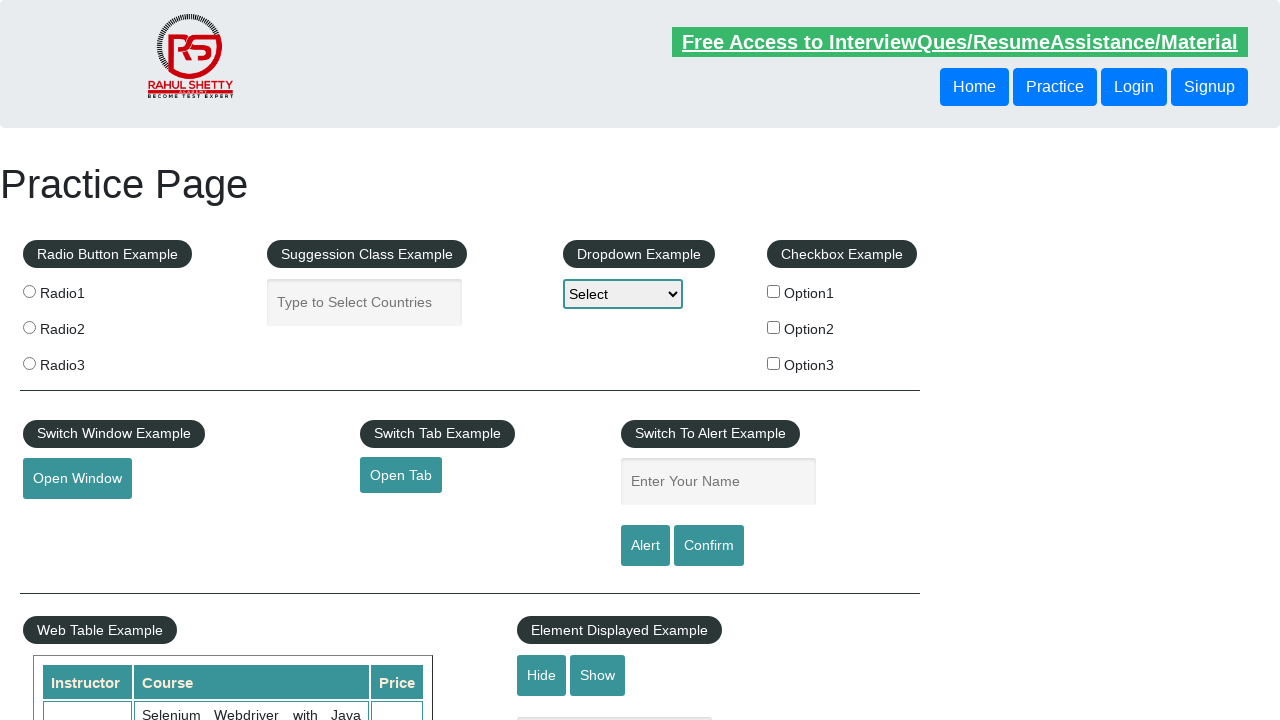

Clicked Login button using following-sibling XPath selector at (1134, 87) on xpath=//header/div/button[1]/following-sibling::button[contains(text(),'Login')]
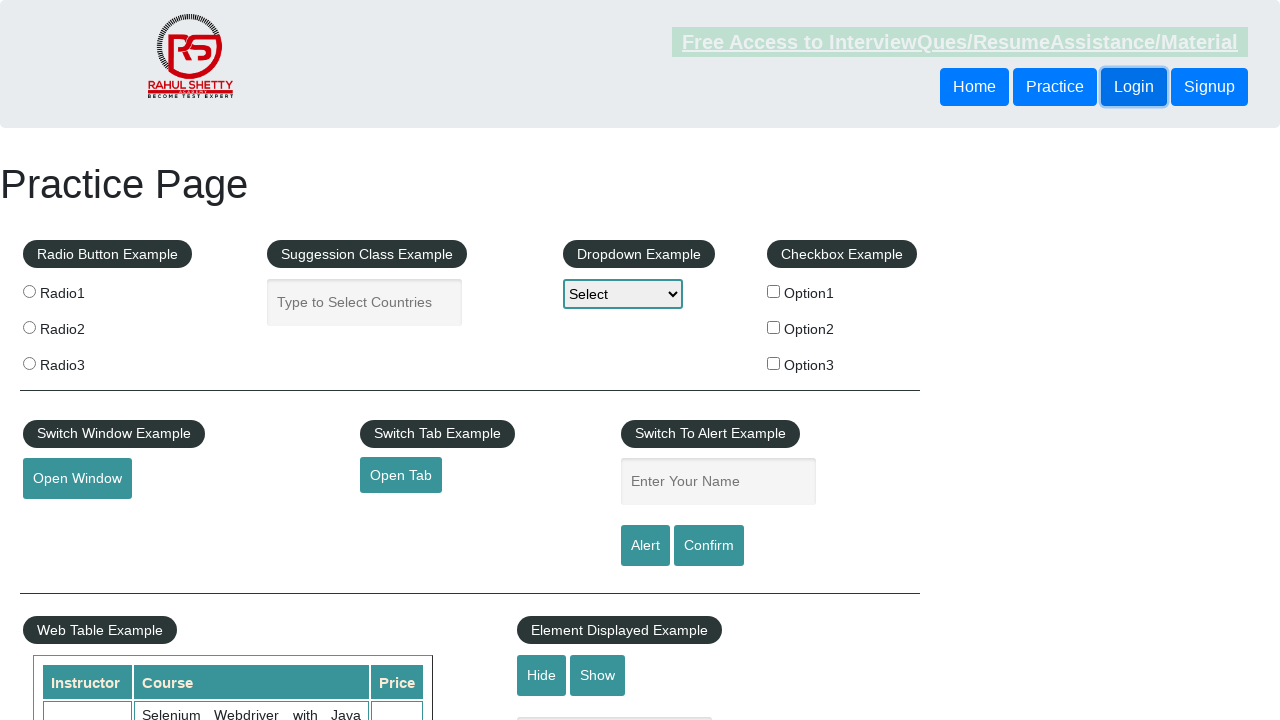

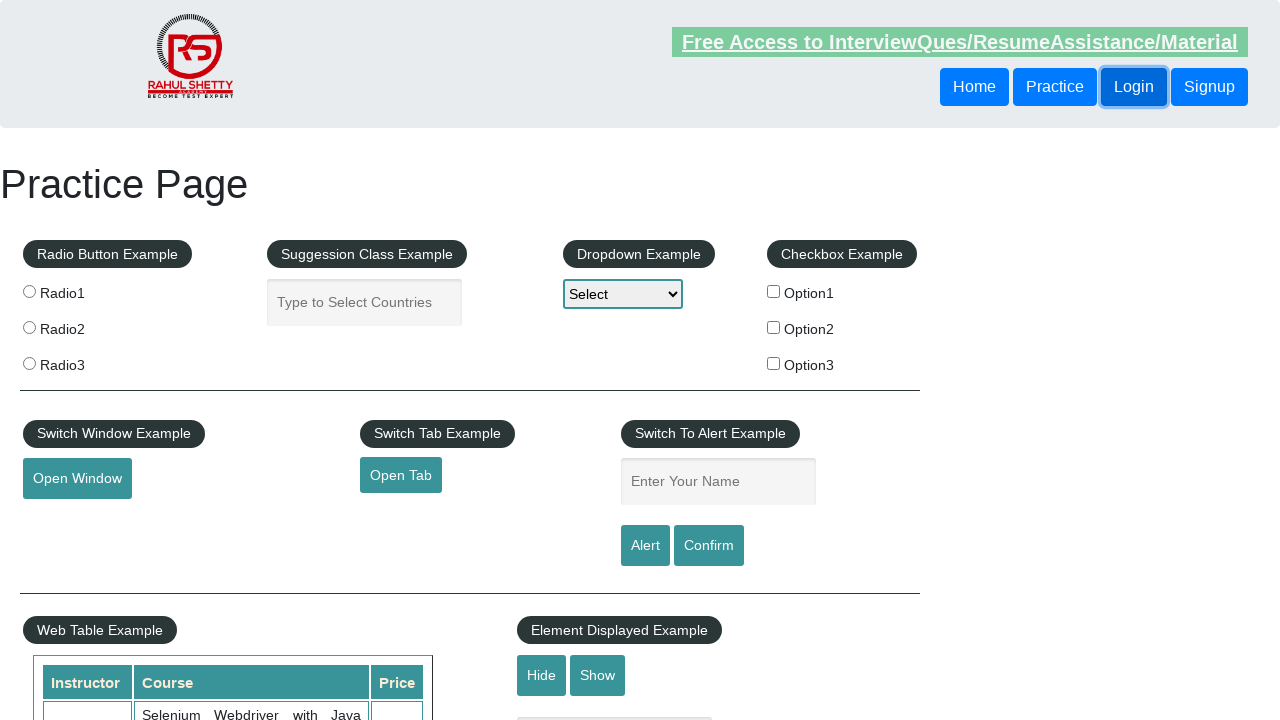